Tests Python.org search functionality by entering "pycon" in the search box and verifying results are displayed

Starting URL: http://www.python.org

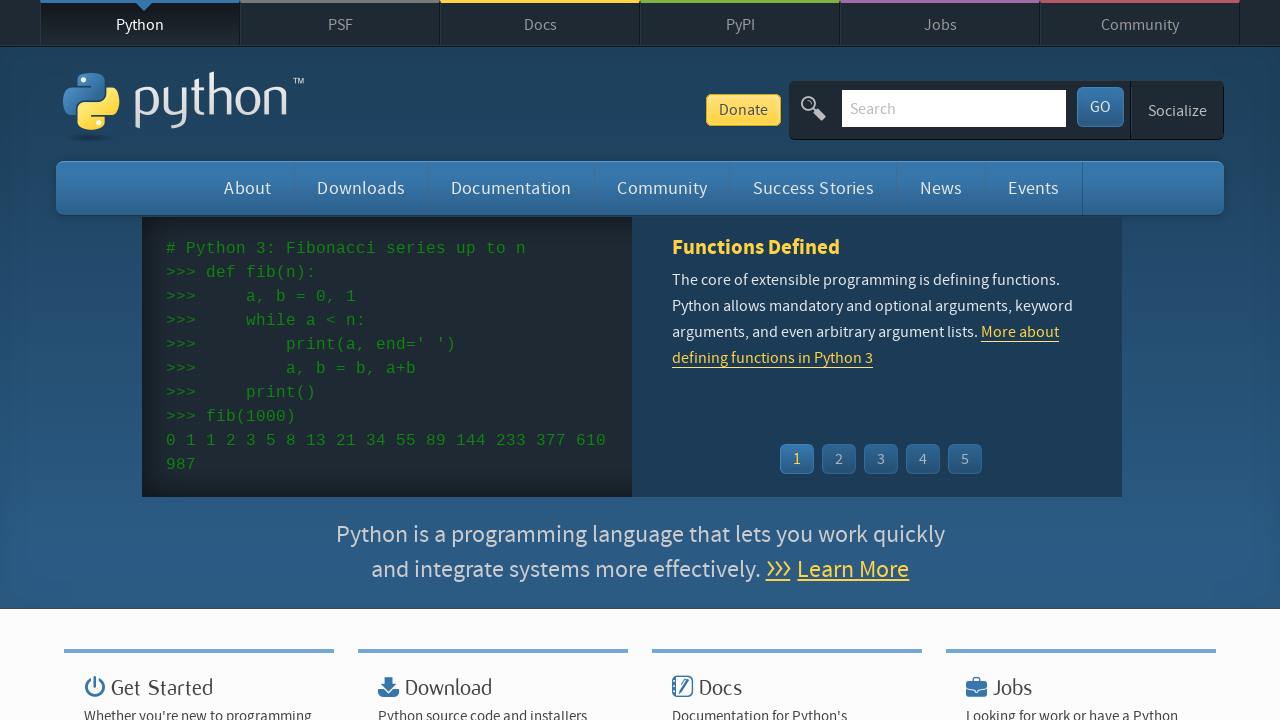

Located and cleared search input field on input[name='q']
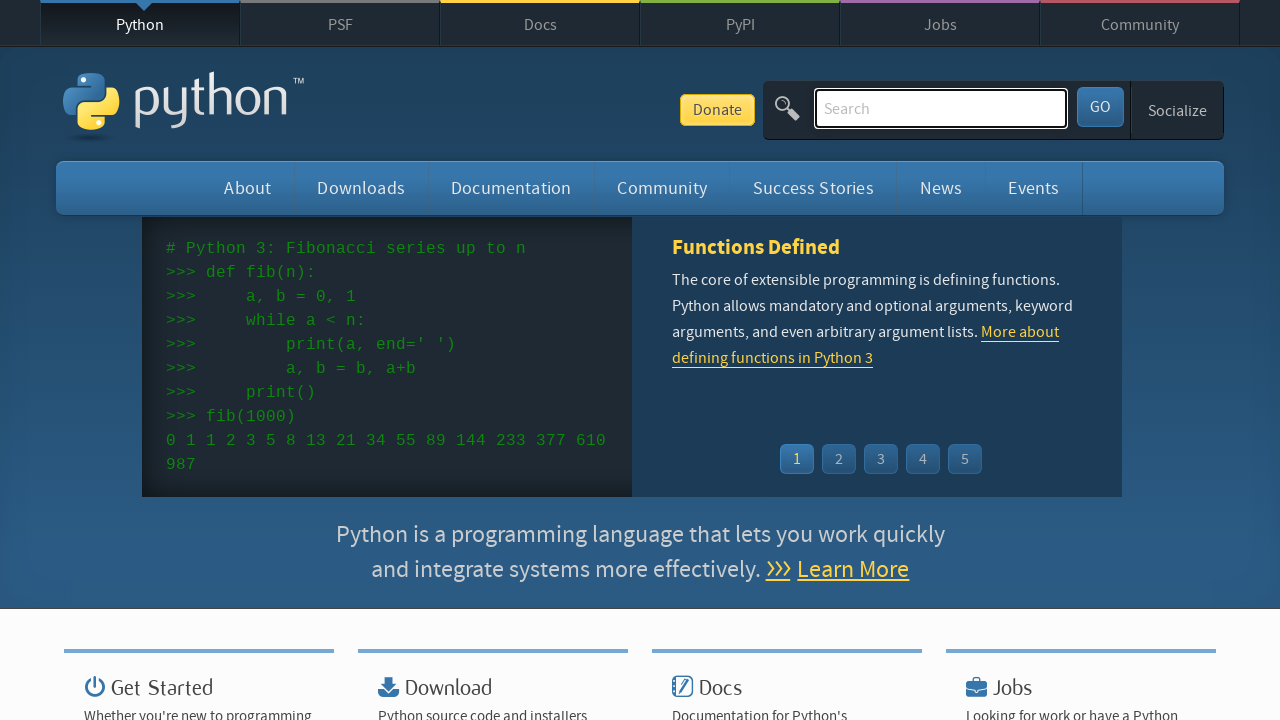

Filled search field with 'pycon' on input[name='q']
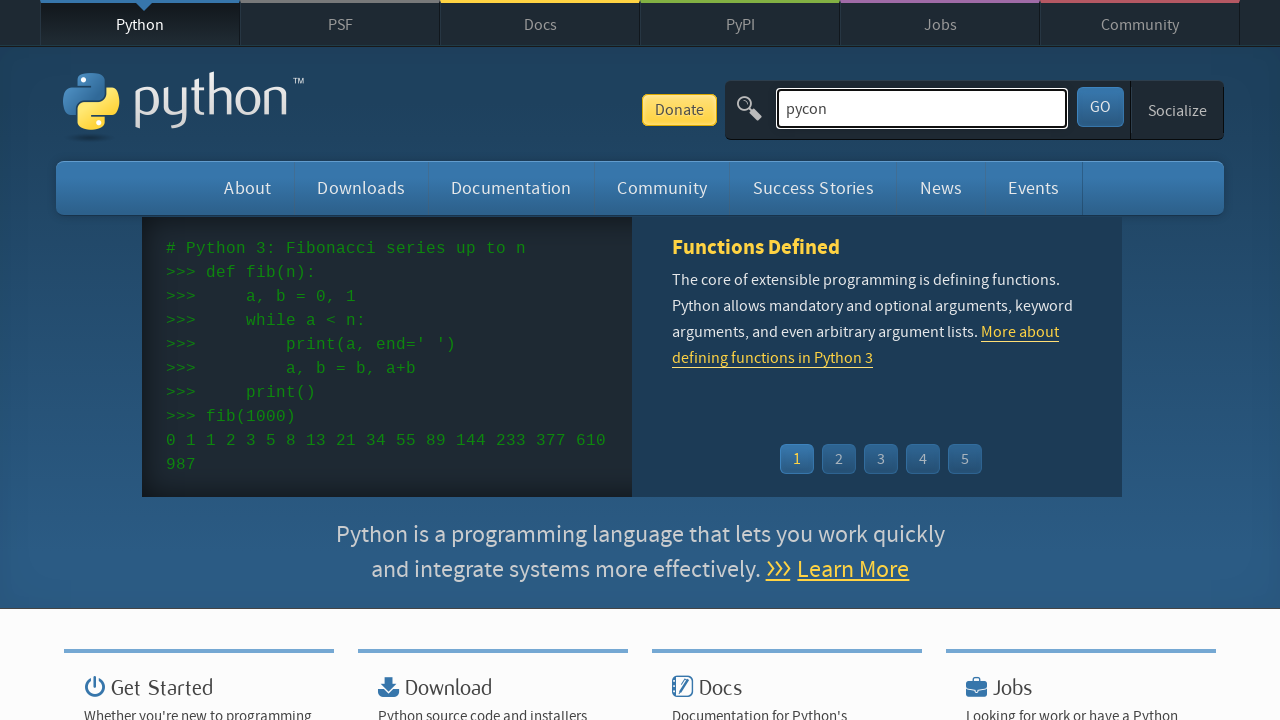

Pressed Enter to submit search query on input[name='q']
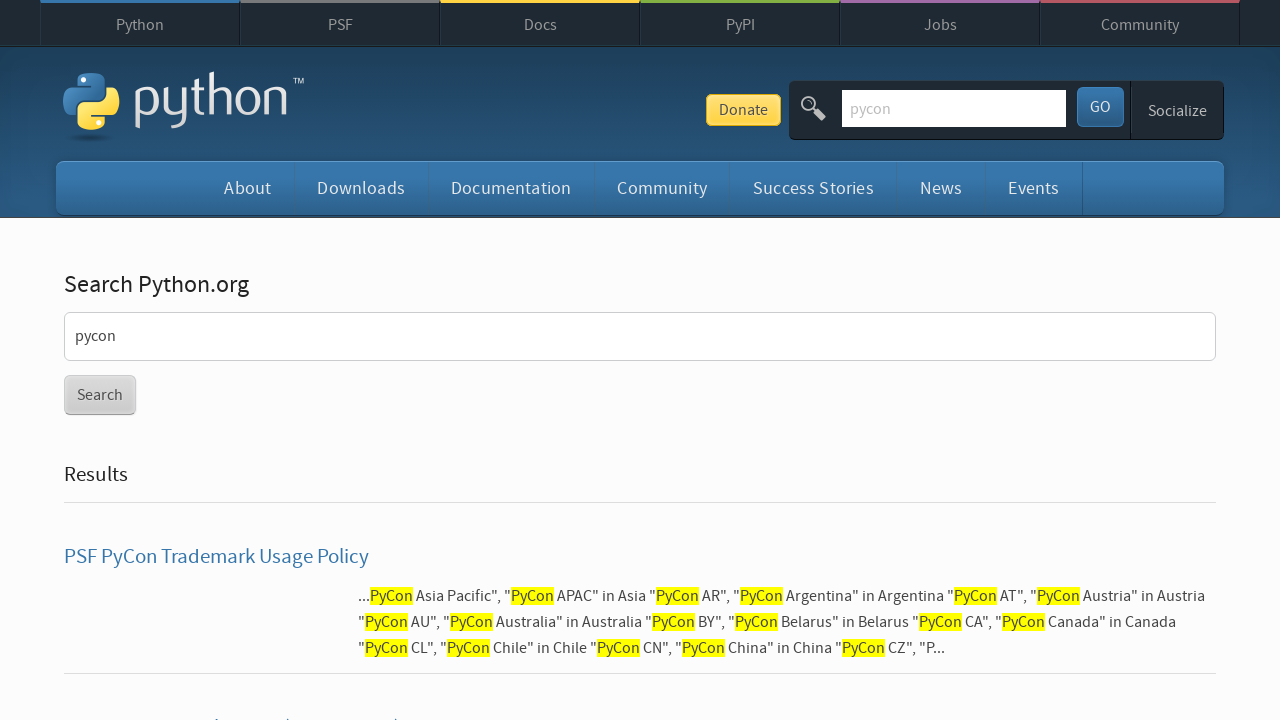

Search results page loaded and network idle
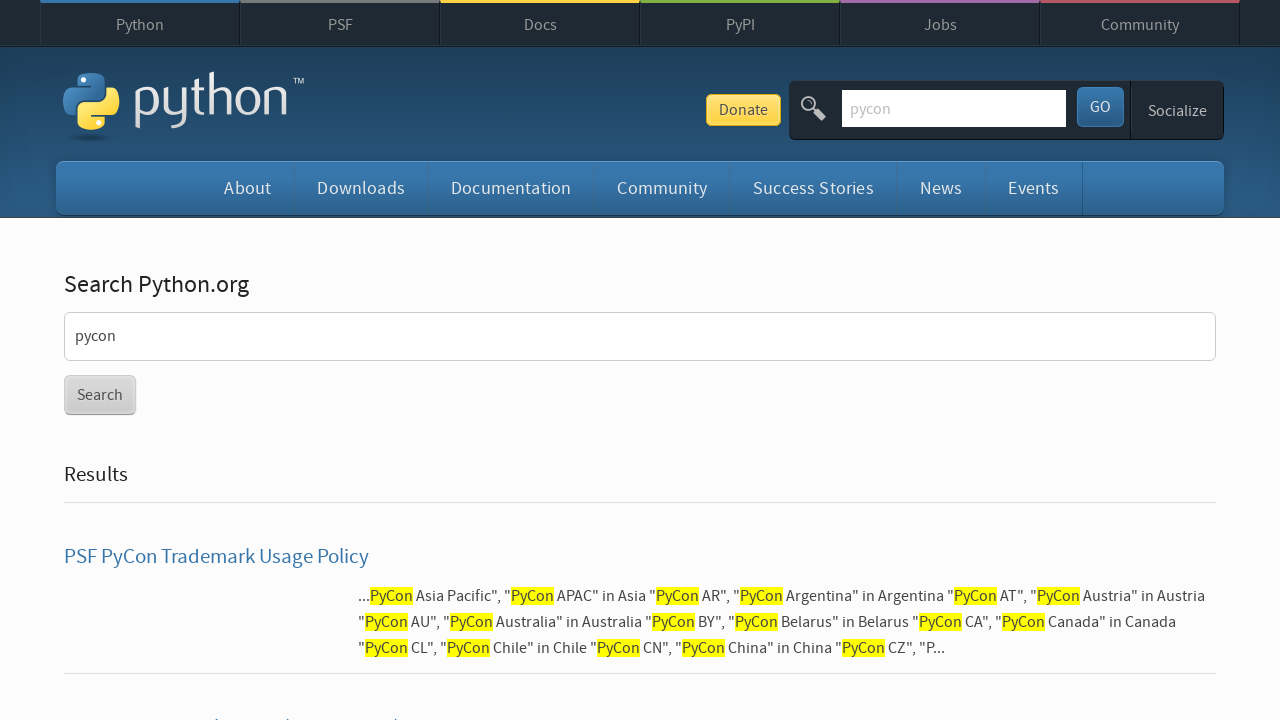

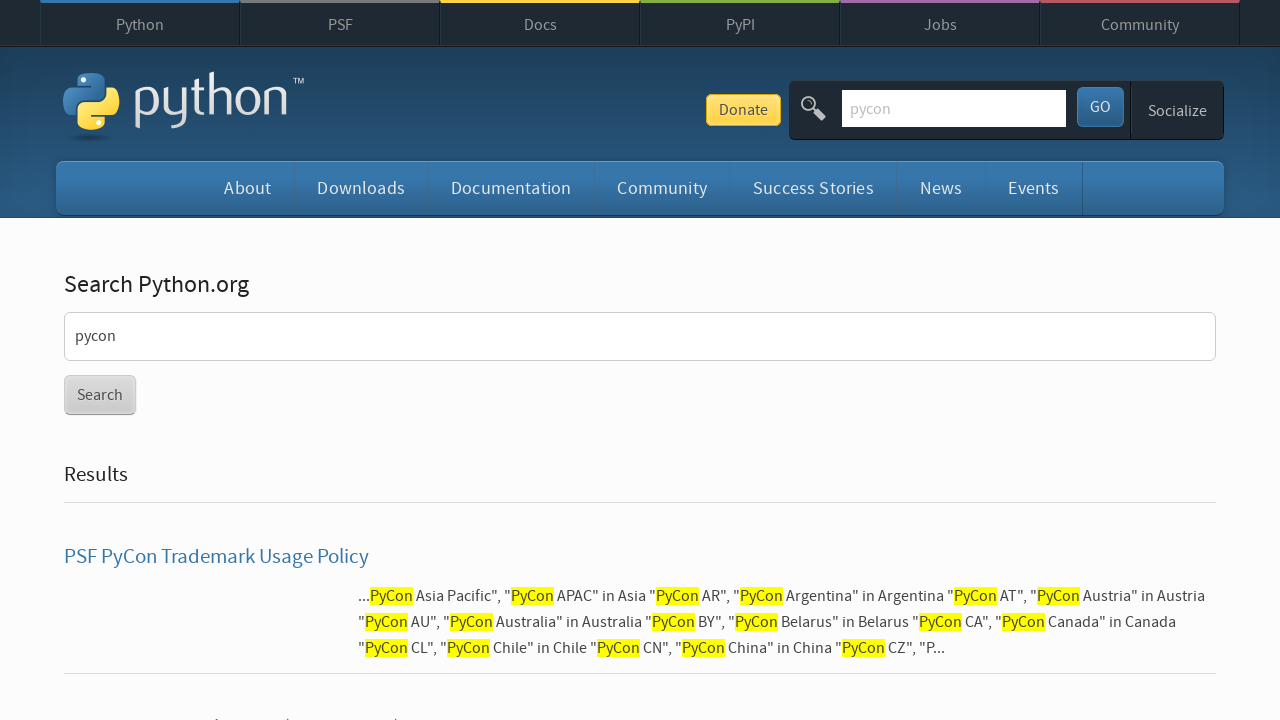